Enters a password in the password field

Starting URL: https://omayo.blogspot.com

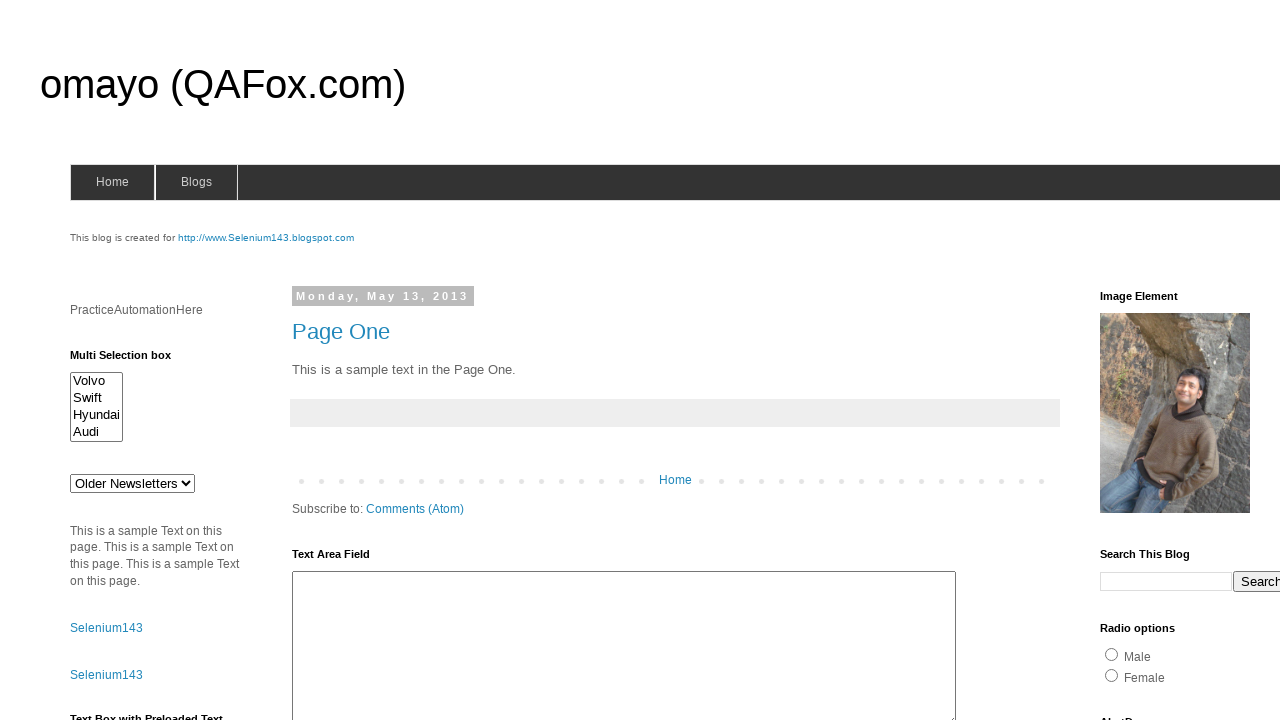

Entered password 'TestPass123' in the password field on input[name='pswrd']
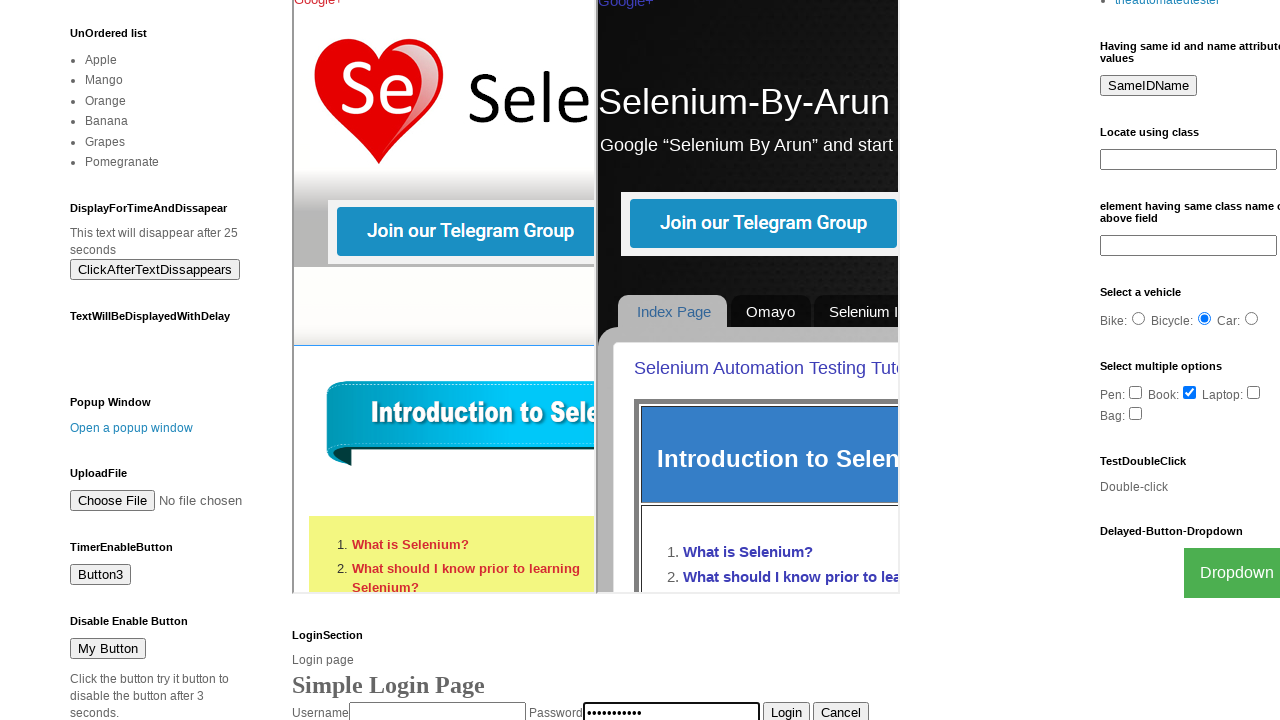

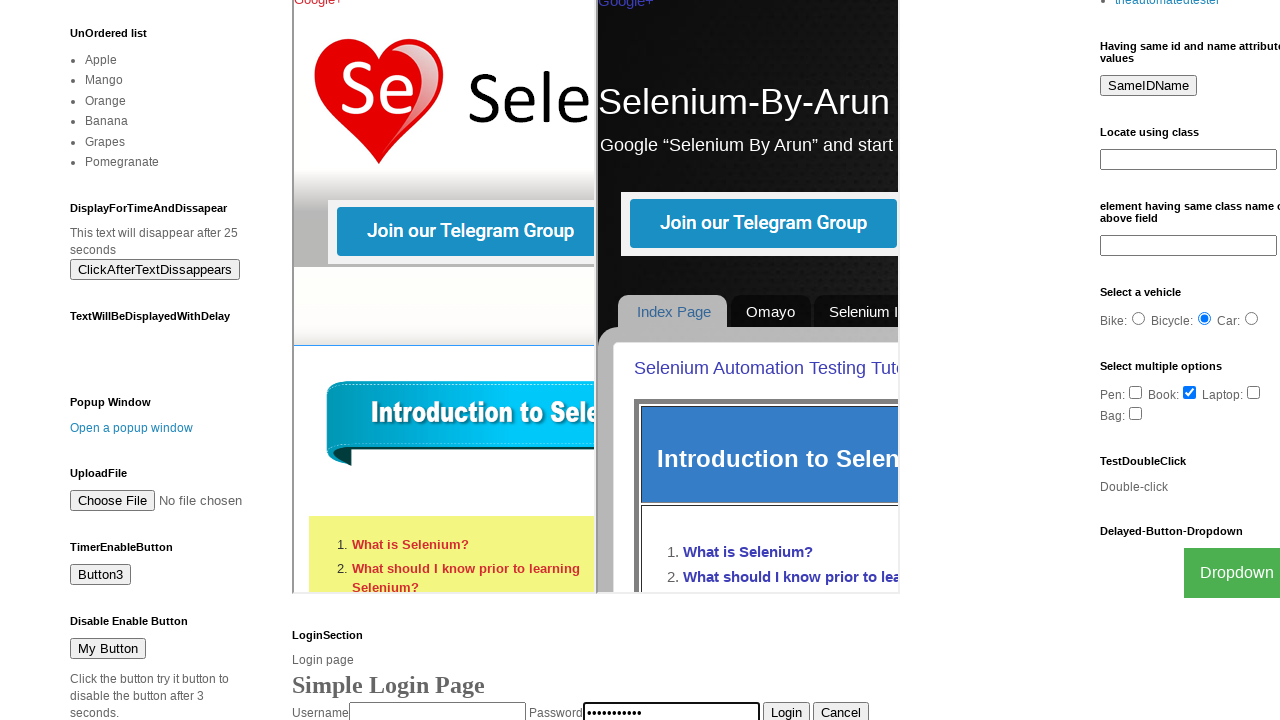